Tests iframe handling by navigating to the iframes section, switching to an iframe, and filling out a form with username and password fields inside the iframe

Starting URL: https://demoapps.qspiders.com/ui

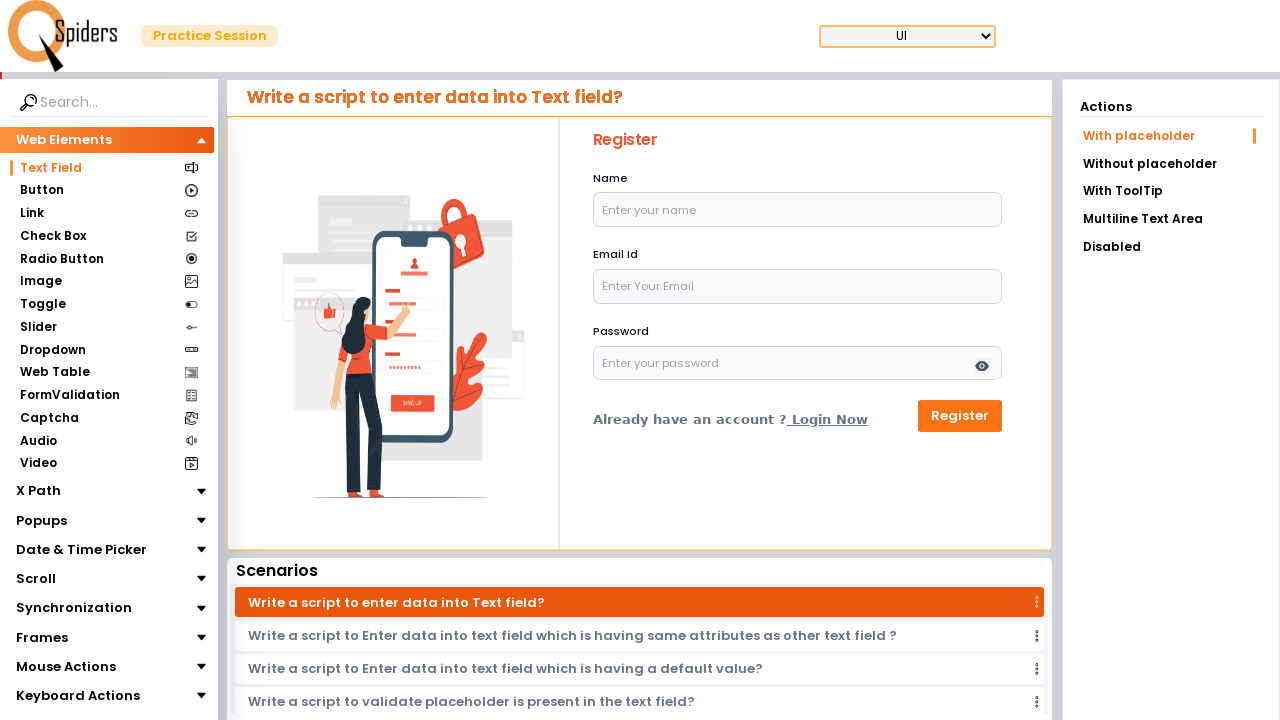

Clicked on Mouse Actions section at (66, 667) on xpath=//section[text()='Mouse Actions']
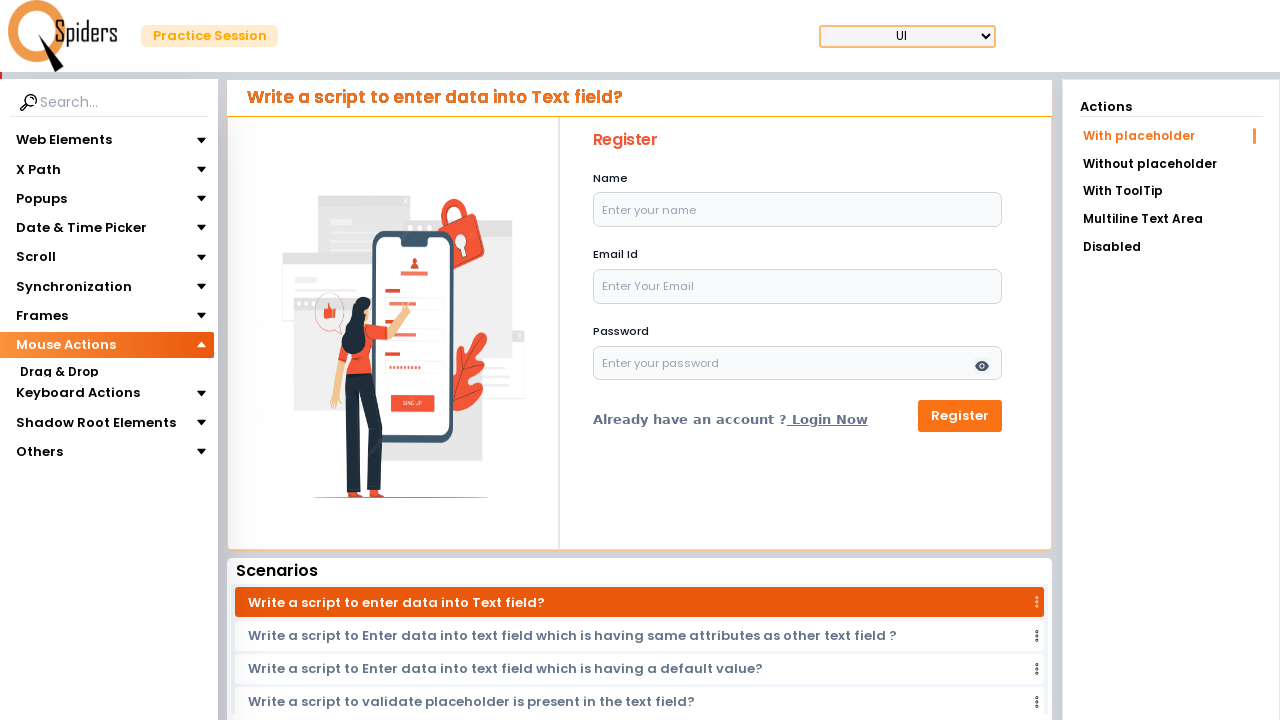

Clicked on Frames section at (42, 316) on xpath=//section[text()='Frames']
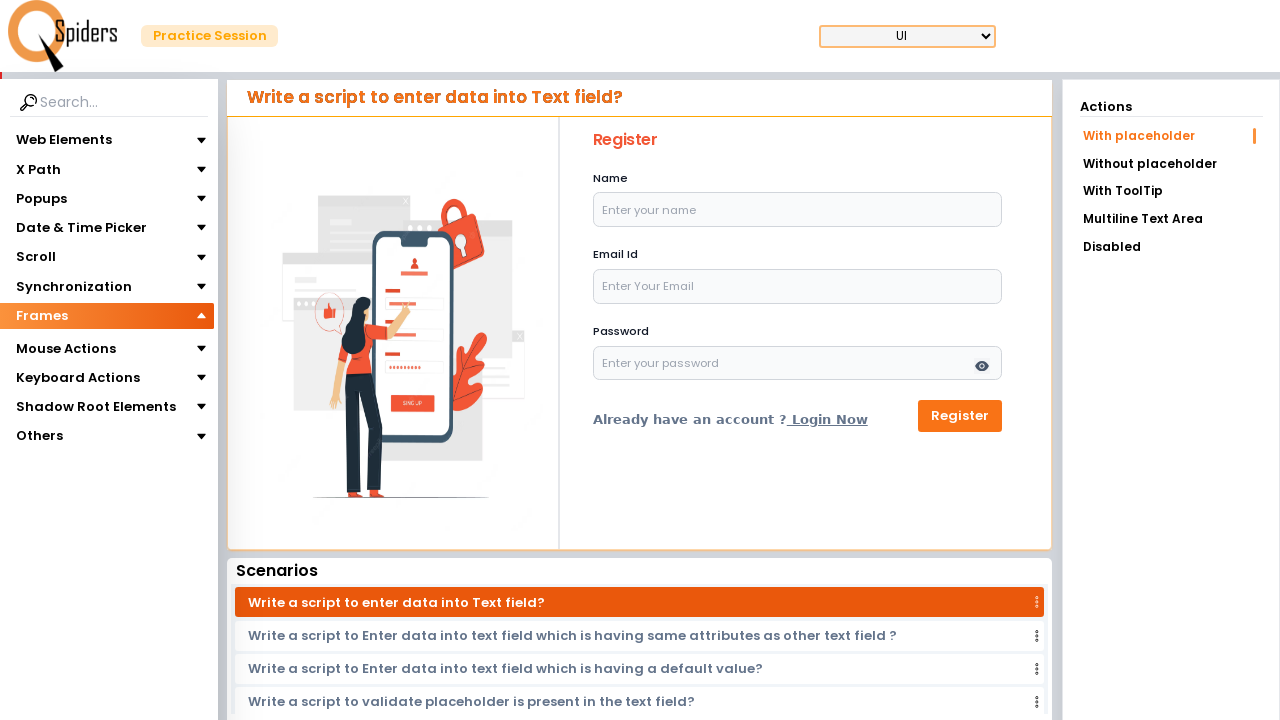

Clicked on iframes section at (44, 343) on xpath=//section[text()='iframes']
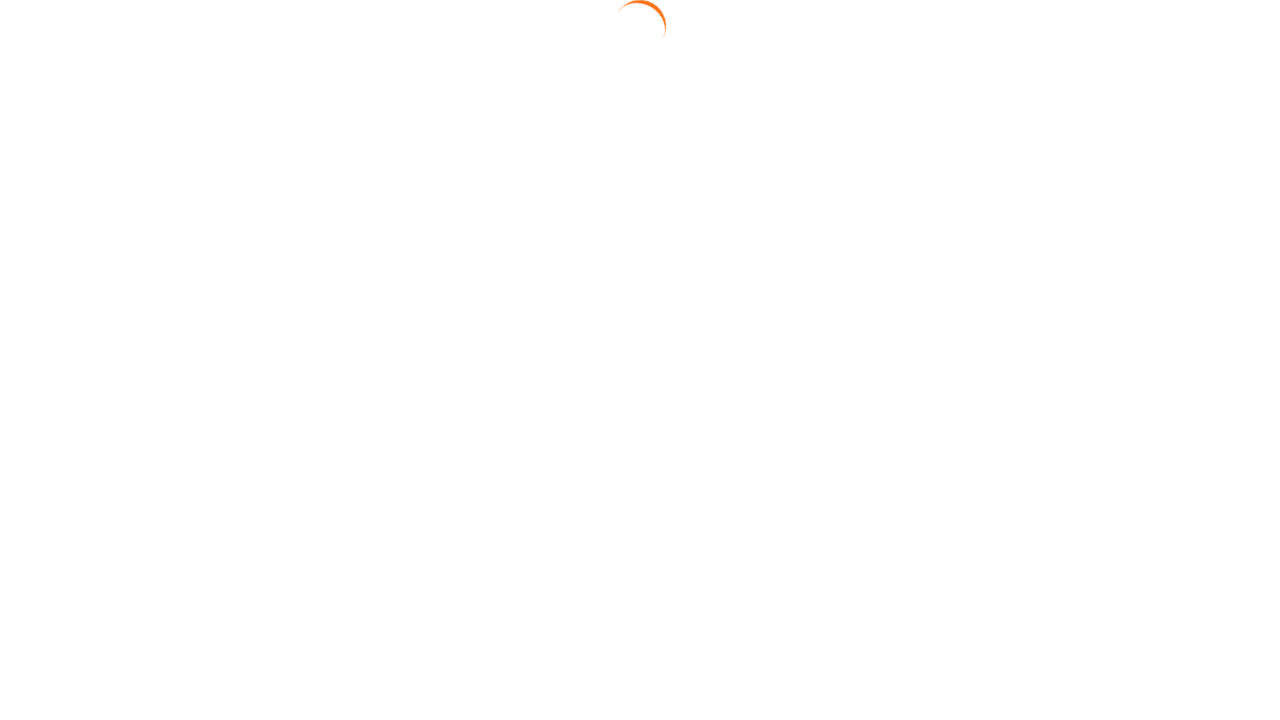

Located iframe element
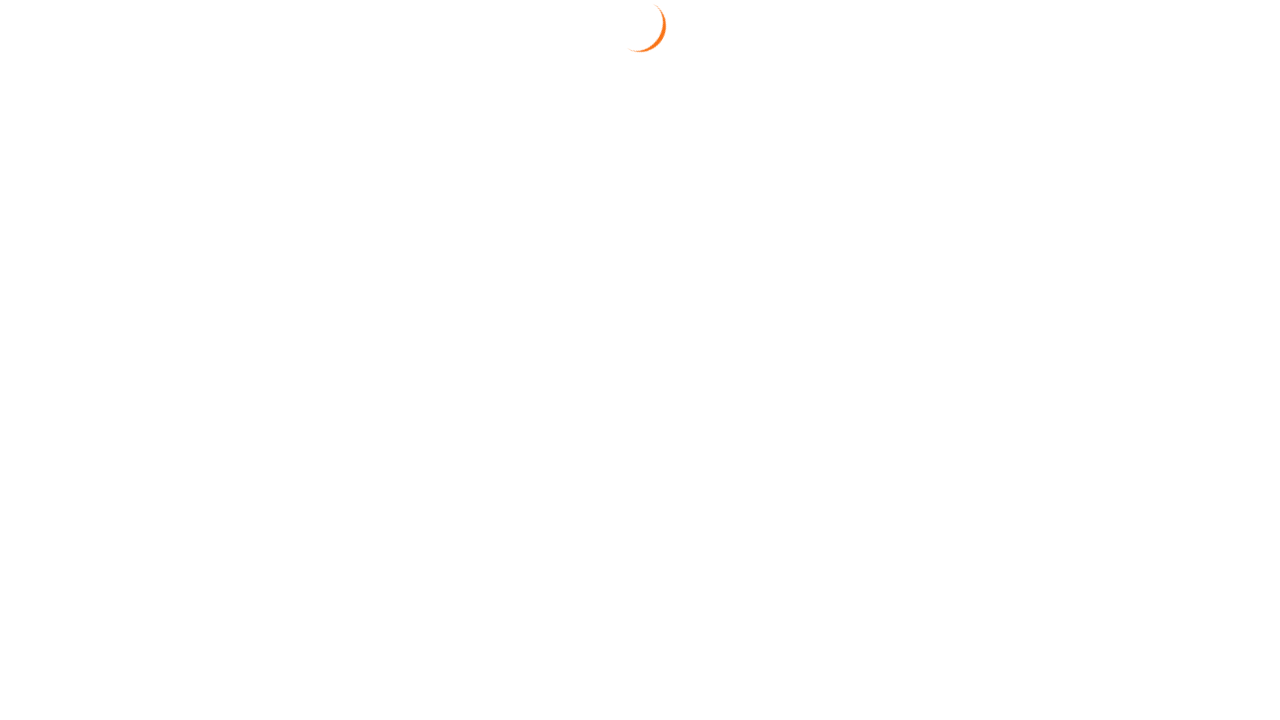

Filled username field inside iframe with 'Marcus Thompson' on iframe.w-full.h-96 >> internal:control=enter-frame >> #username
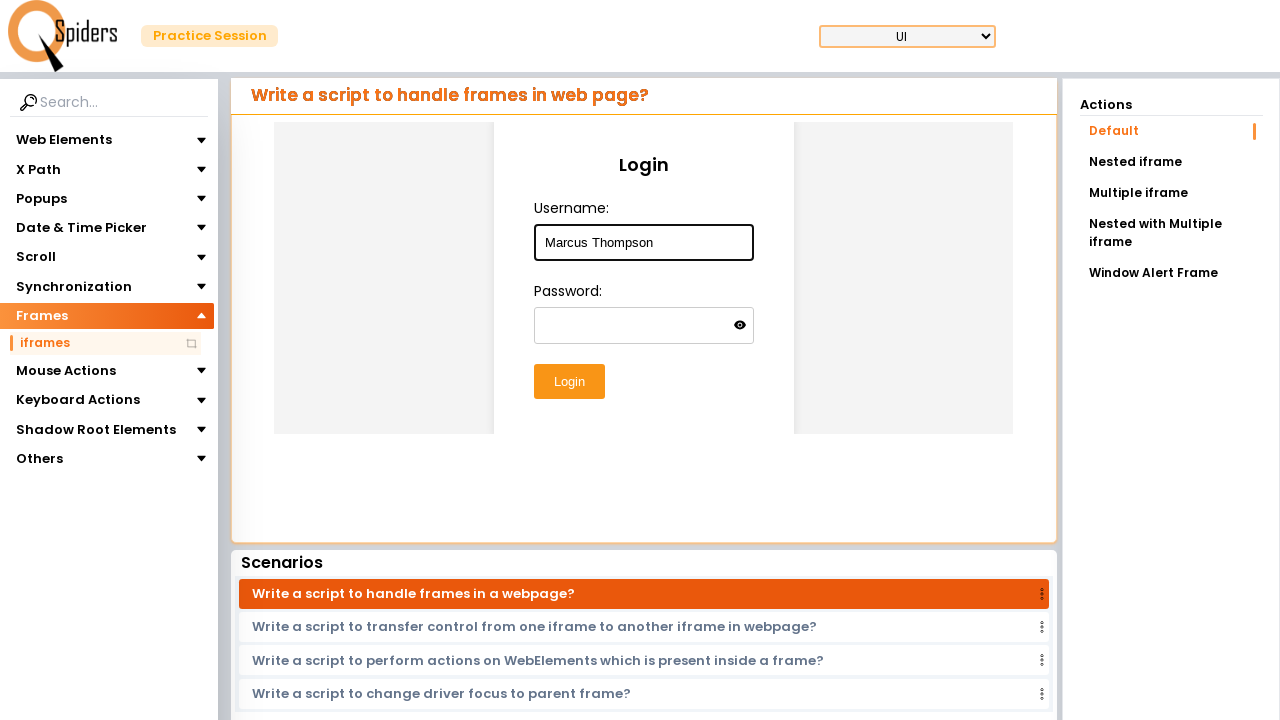

Filled password field inside iframe with 'SecurePass789' on iframe.w-full.h-96 >> internal:control=enter-frame >> #password
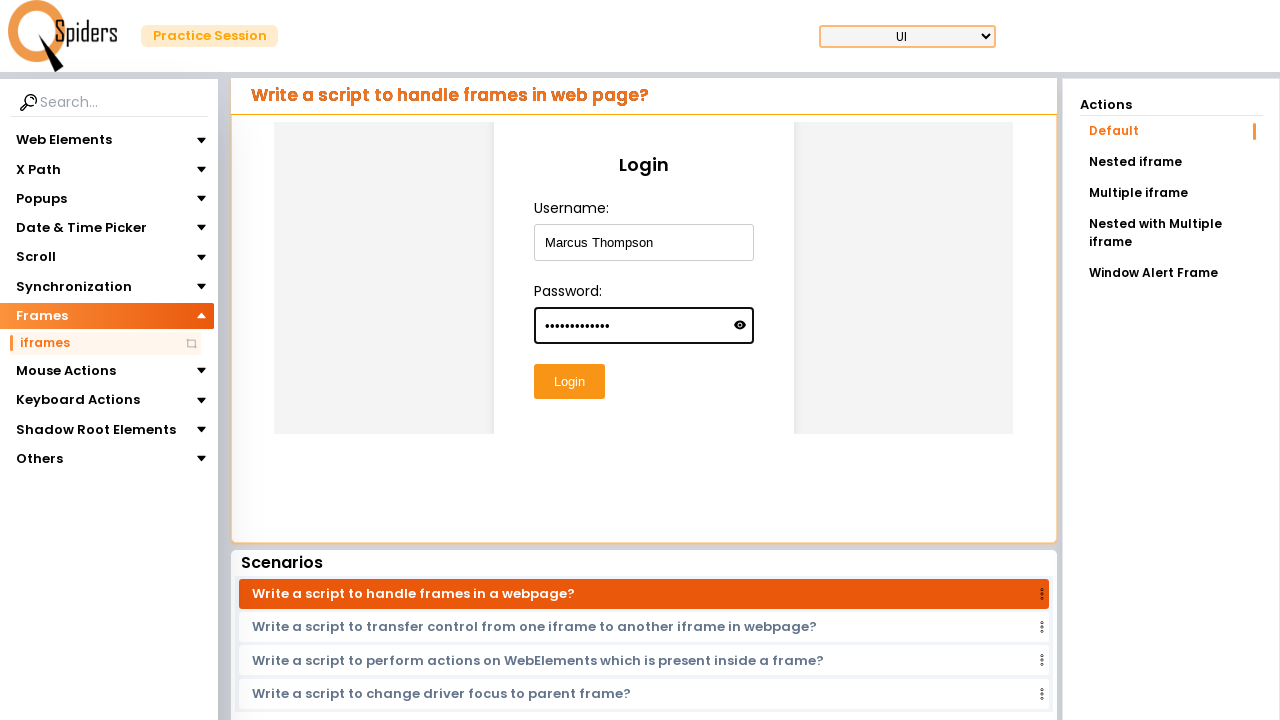

Clicked submit button inside iframe to submit form at (569, 382) on iframe.w-full.h-96 >> internal:control=enter-frame >> #submitButton
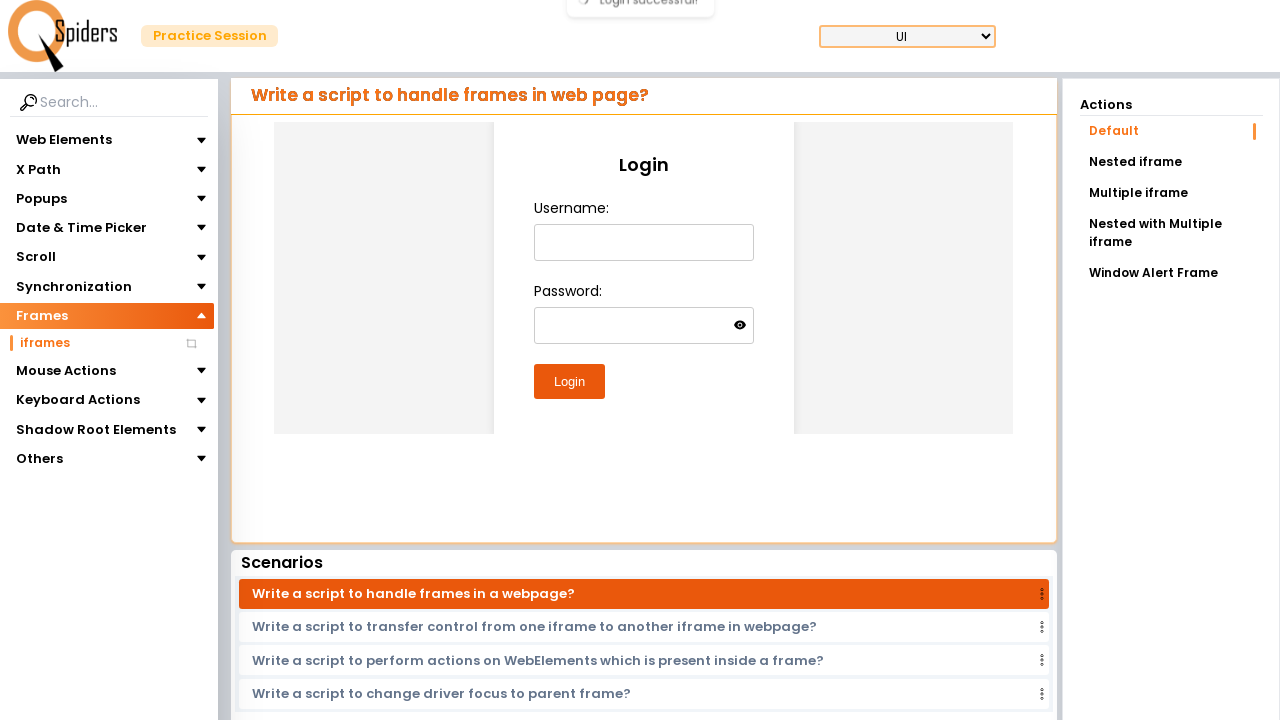

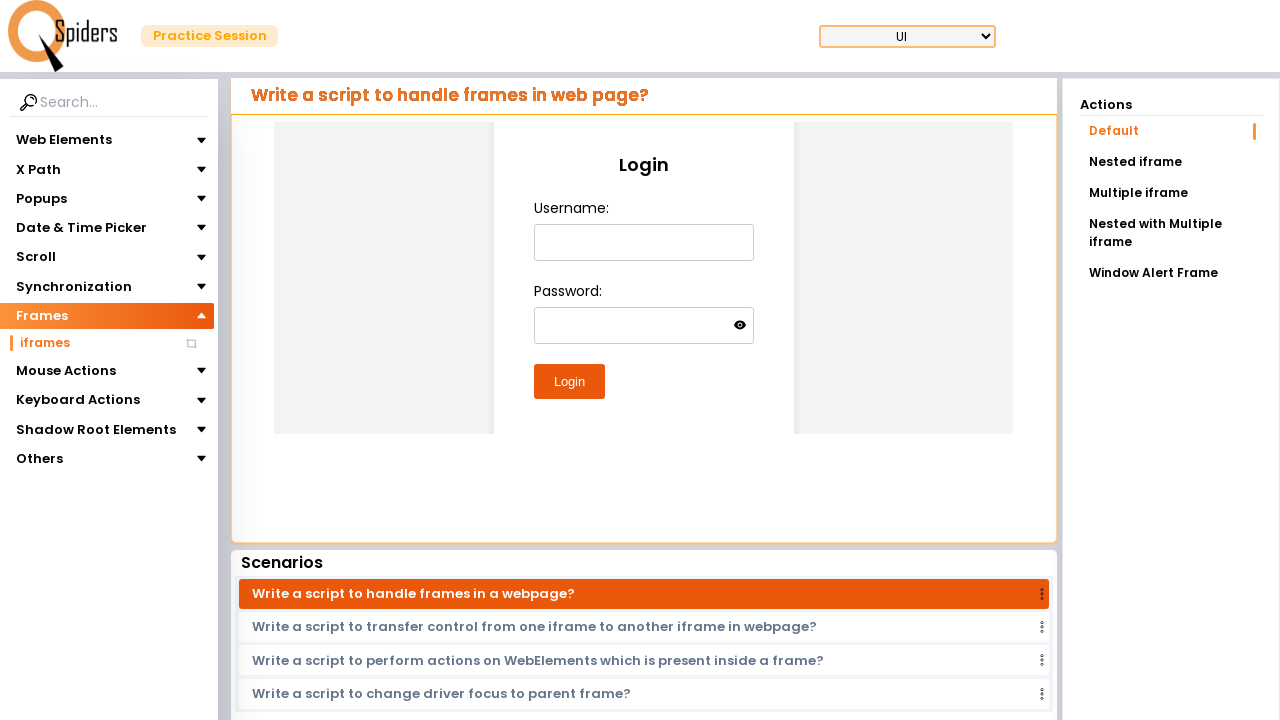